Tests dynamic controls by clicking the Enable button to enable a text field.

Starting URL: https://the-internet.herokuapp.com/dynamic_controls

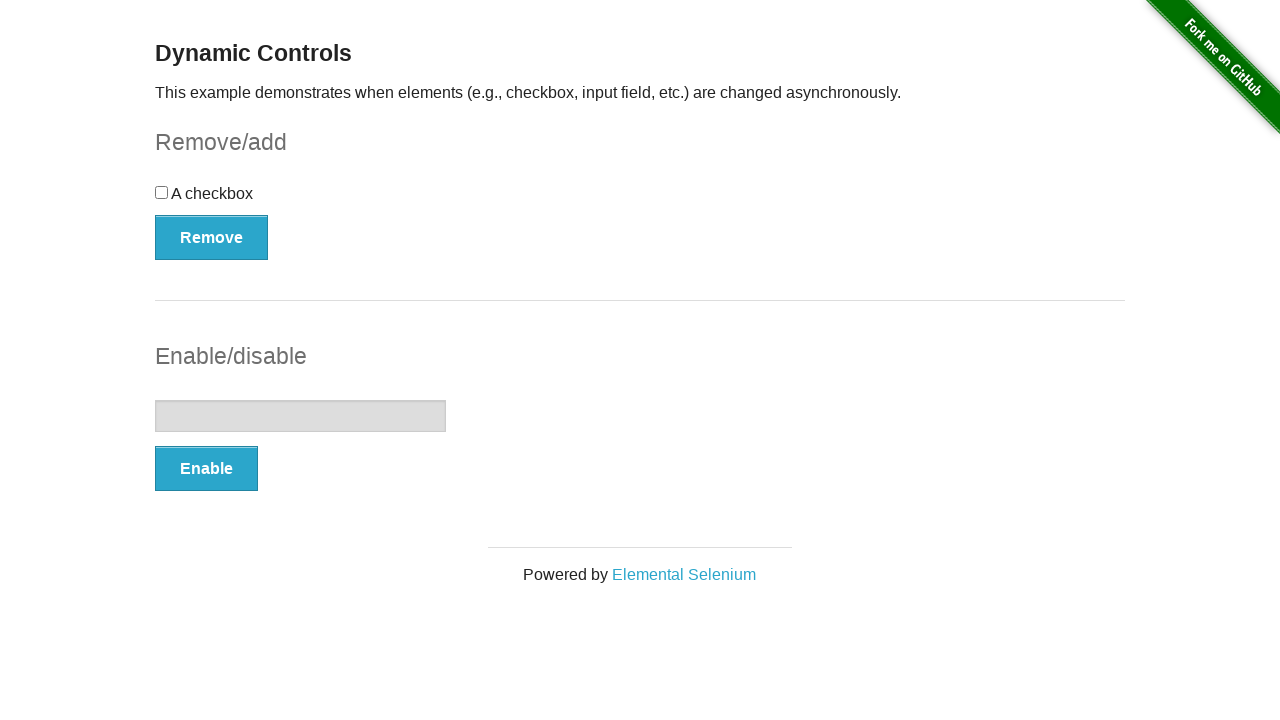

Clicked Enable button to enable the text field at (206, 469) on xpath=//button[text()='Enable']
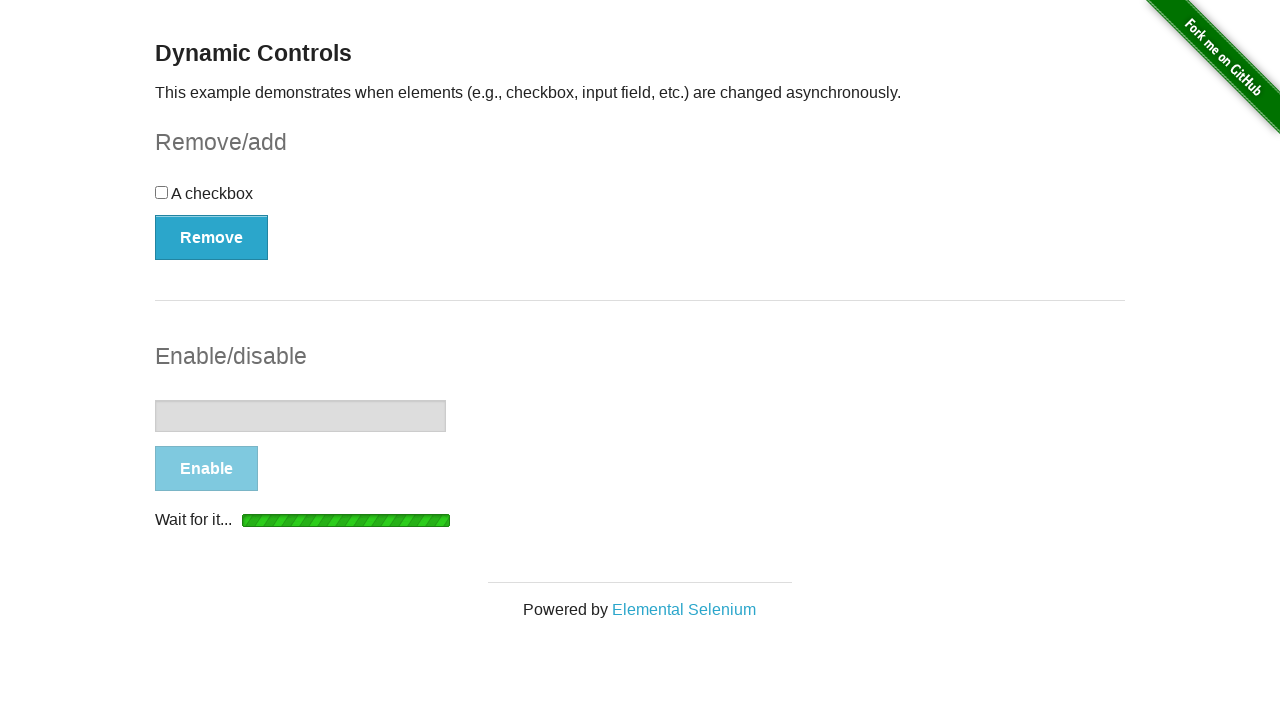

Text field is now enabled and ready for input
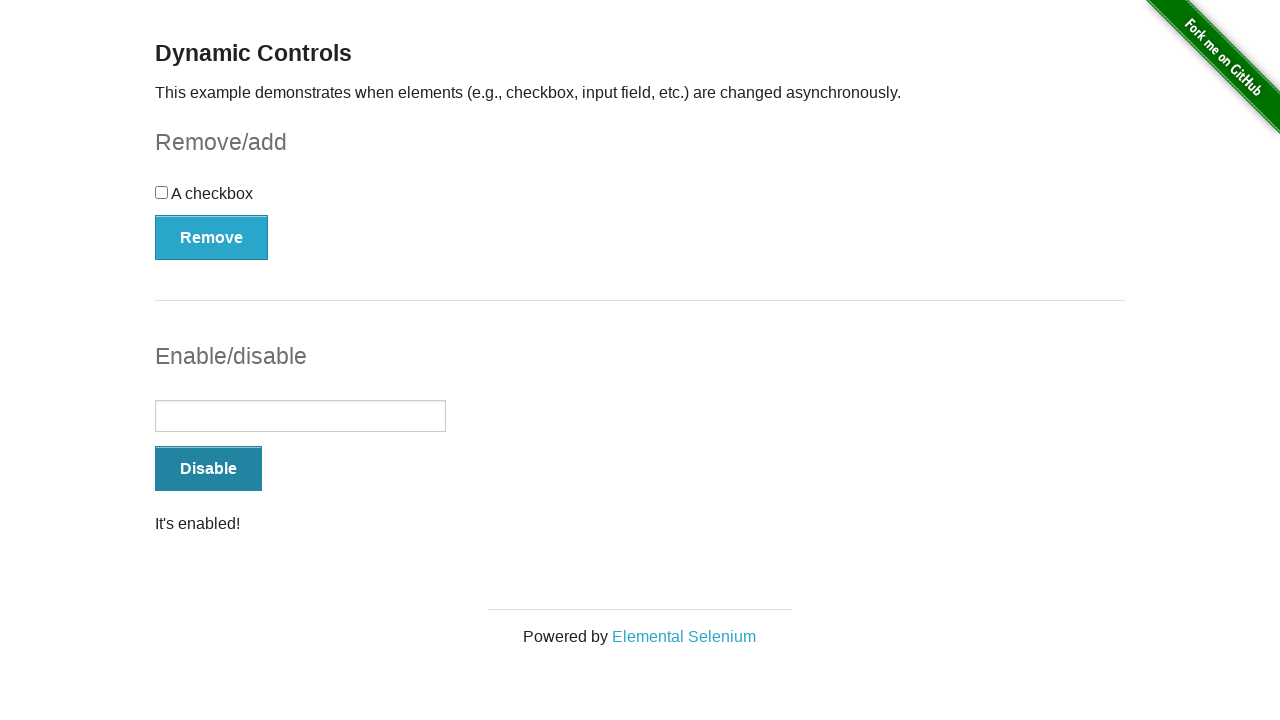

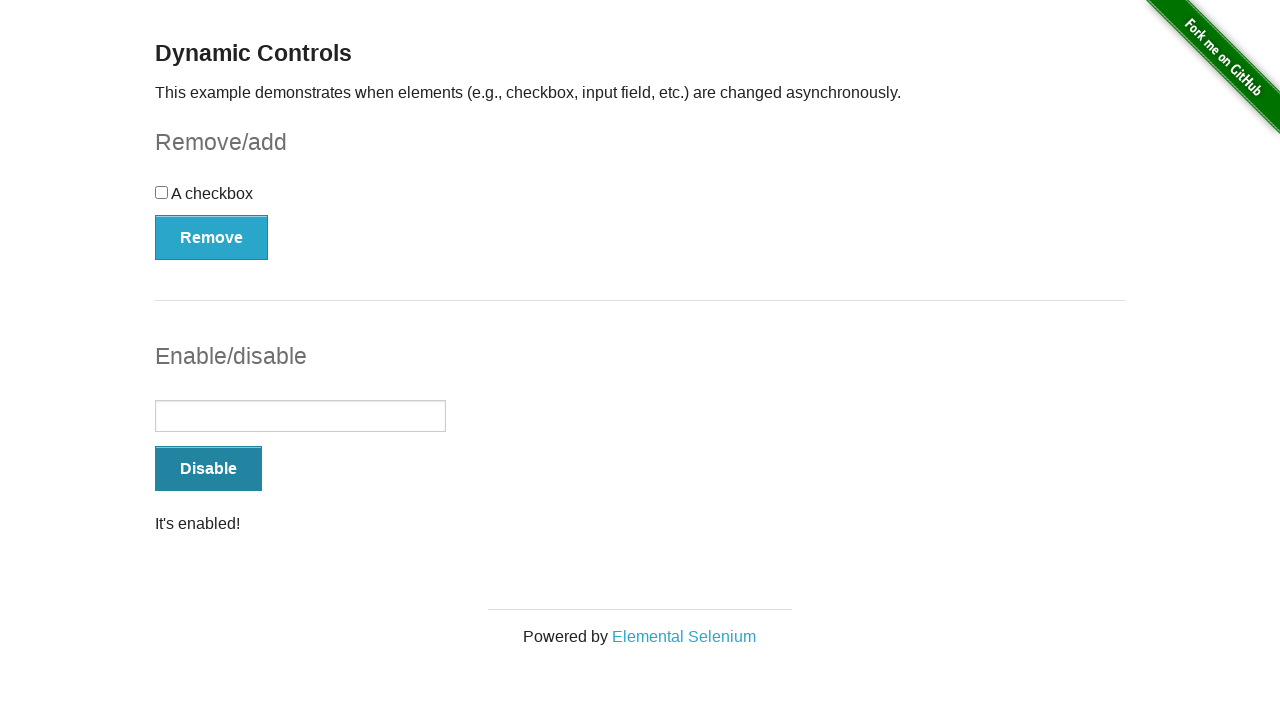